Tests hover functionality by hovering over an avatar image and verifying that additional user information (caption) appears on the page.

Starting URL: http://the-internet.herokuapp.com/hovers

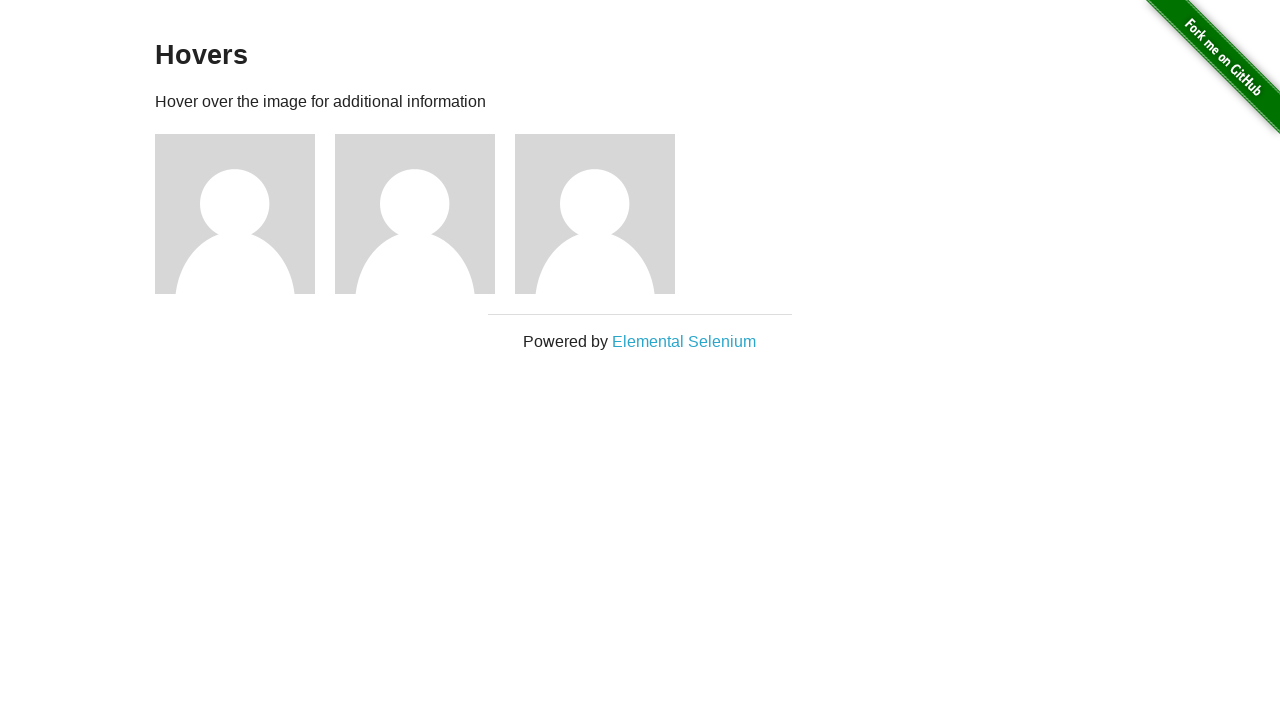

Located the first avatar element
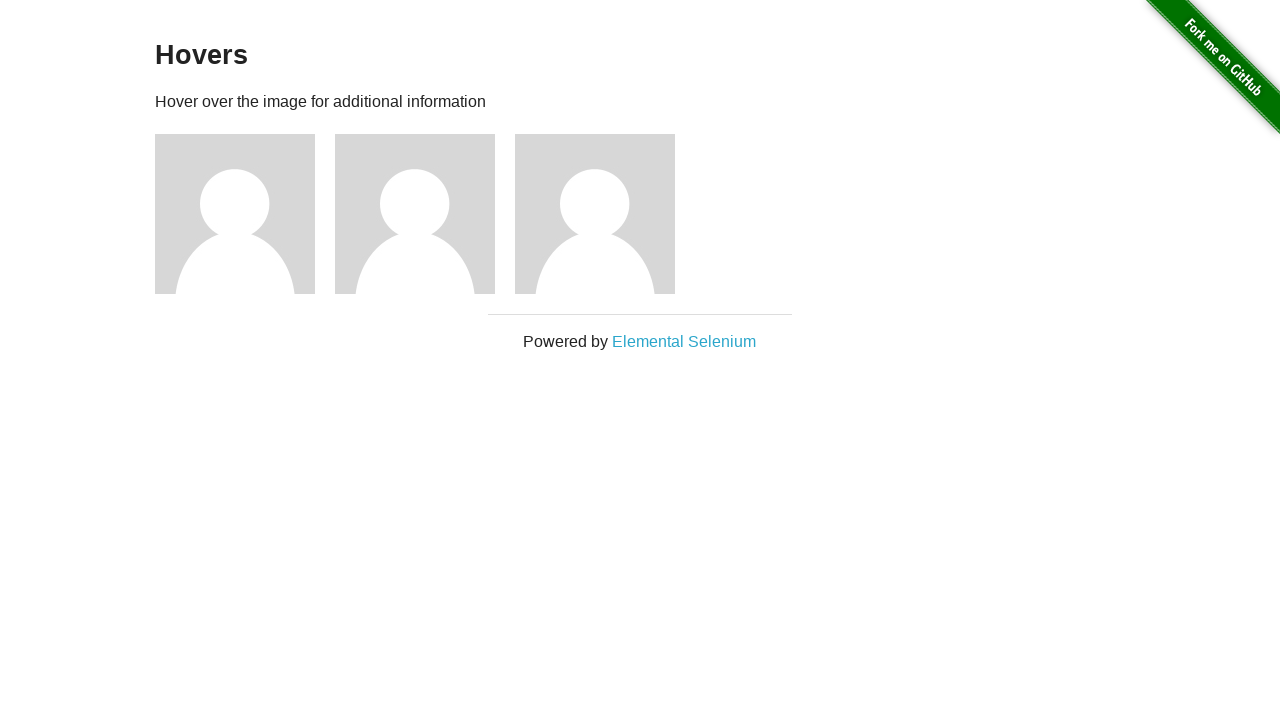

Hovered over the avatar image at (245, 214) on .figure >> nth=0
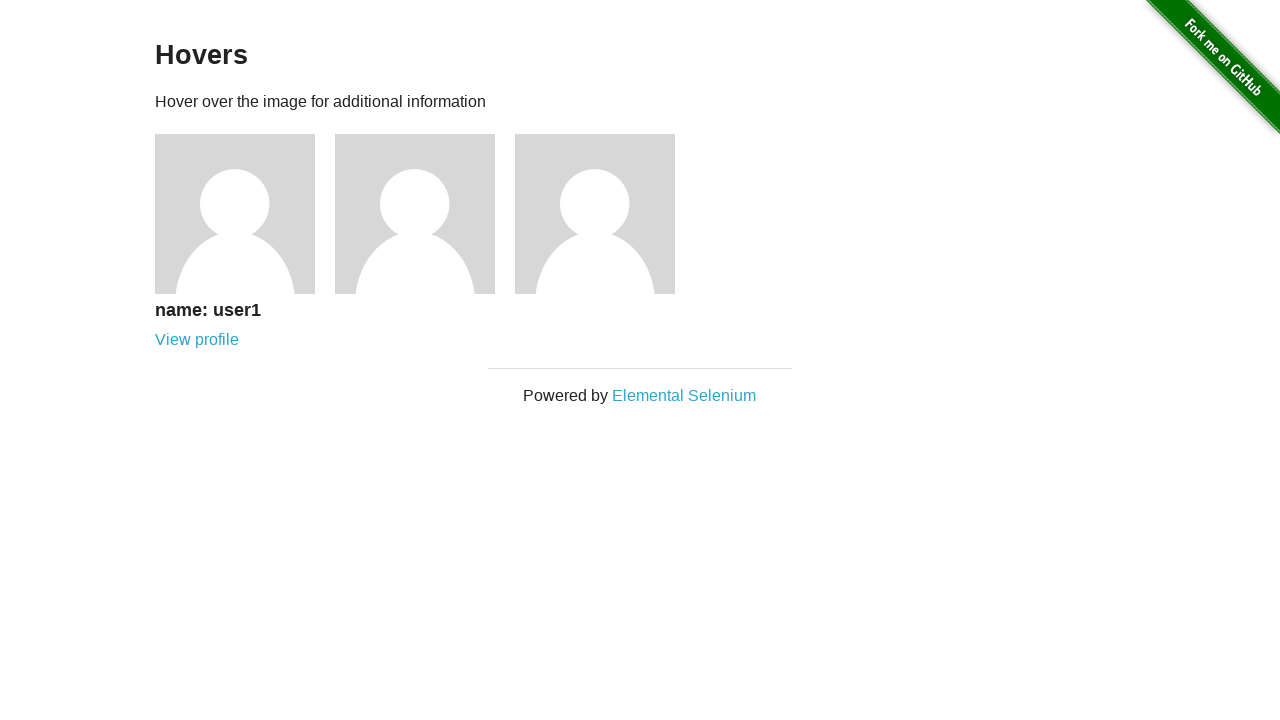

Located the caption element
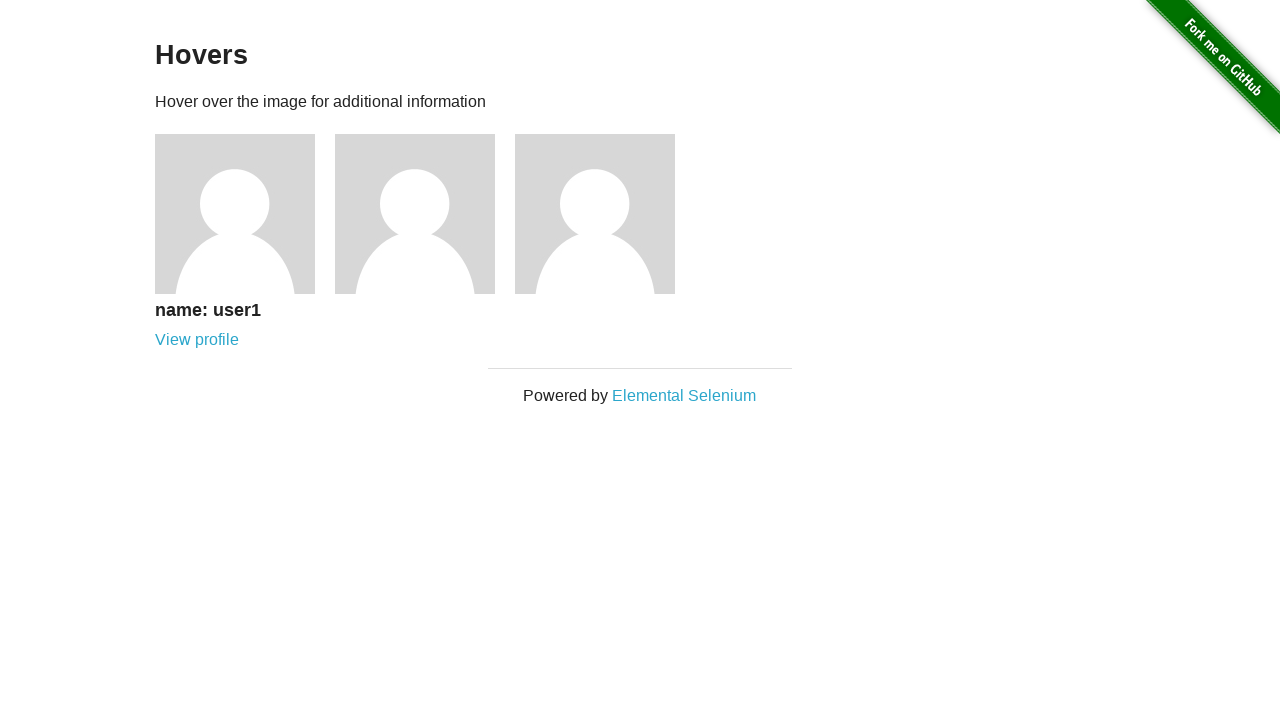

Verified that caption is visible after hover
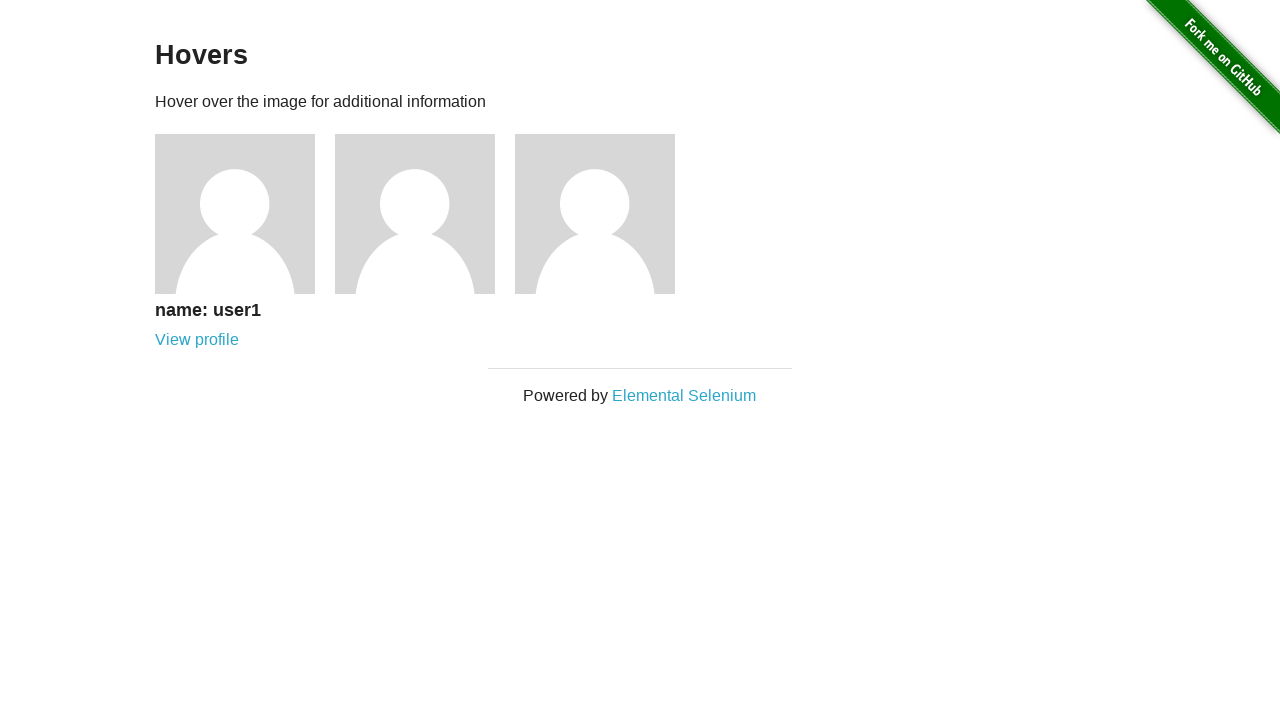

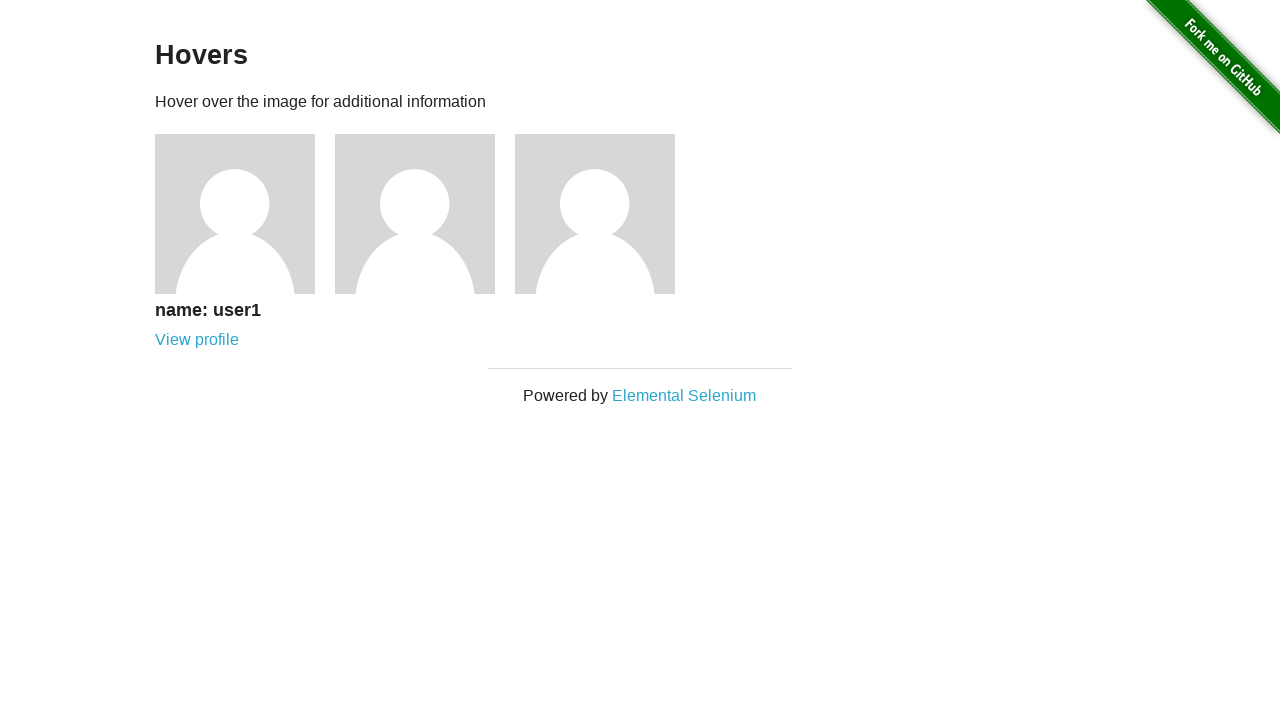